Tests the Add/Remove Elements functionality by clicking the Add Element button, verifying the Delete button appears, clicking Delete, and verifying the page heading is visible

Starting URL: https://the-internet.herokuapp.com/add_remove_elements/

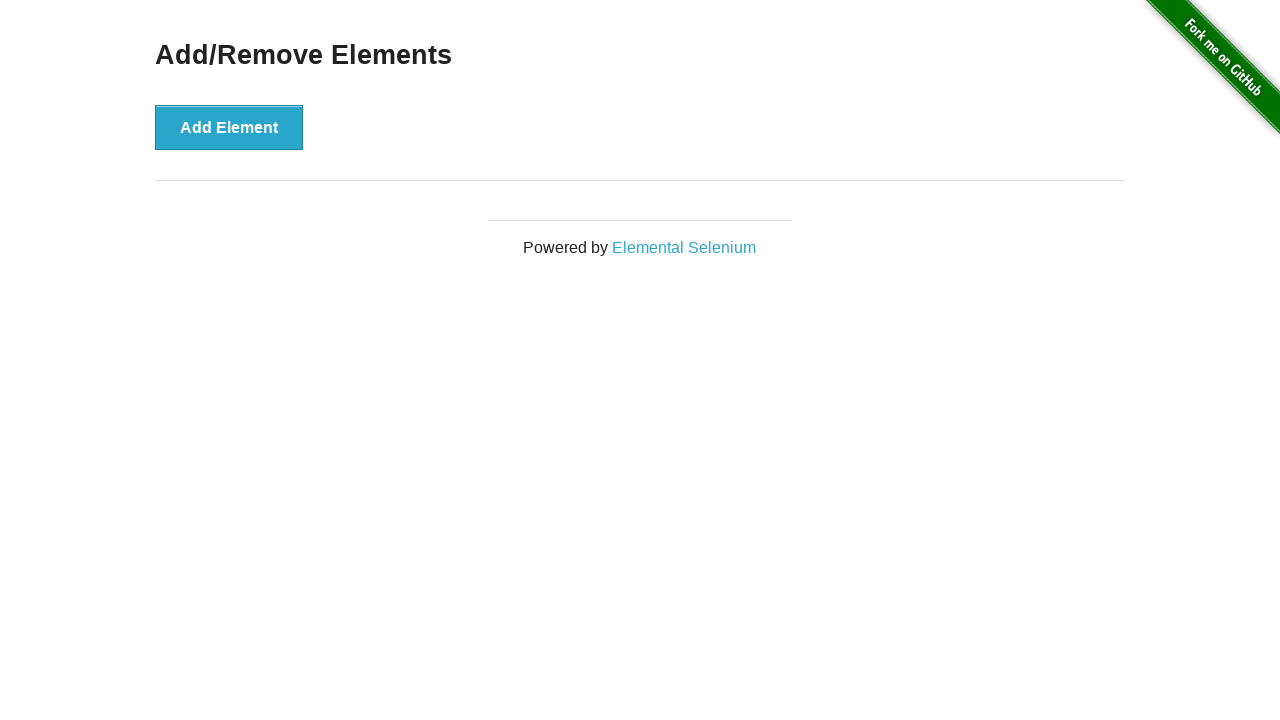

Clicked the Add Element button at (229, 127) on button[onclick='addElement()']
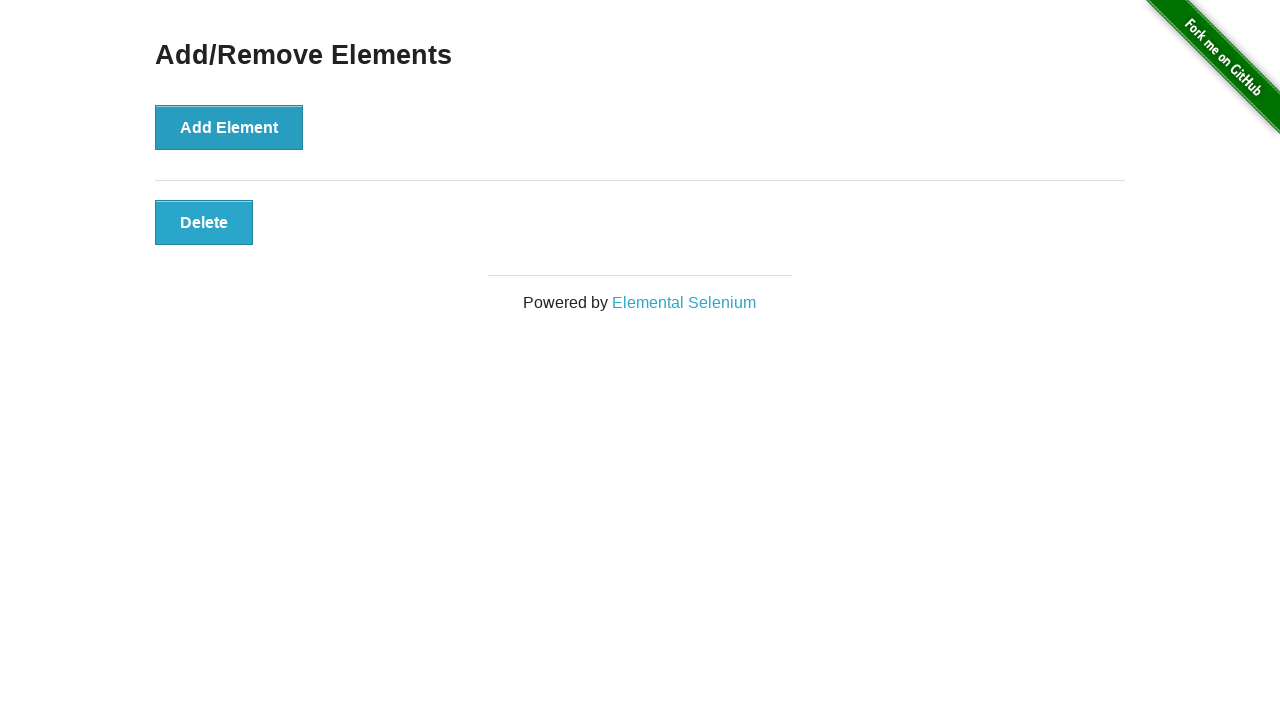

Delete button appeared and is visible
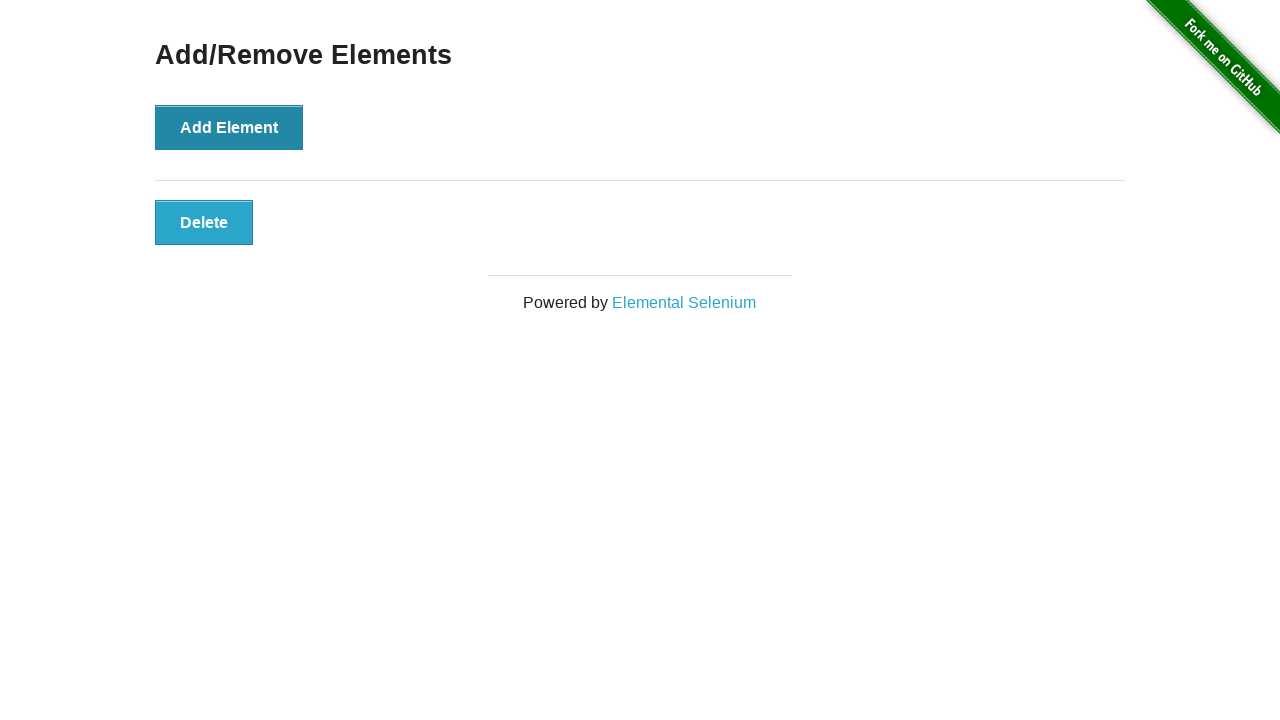

Clicked the Delete button at (204, 222) on button[onclick='deleteElement()']
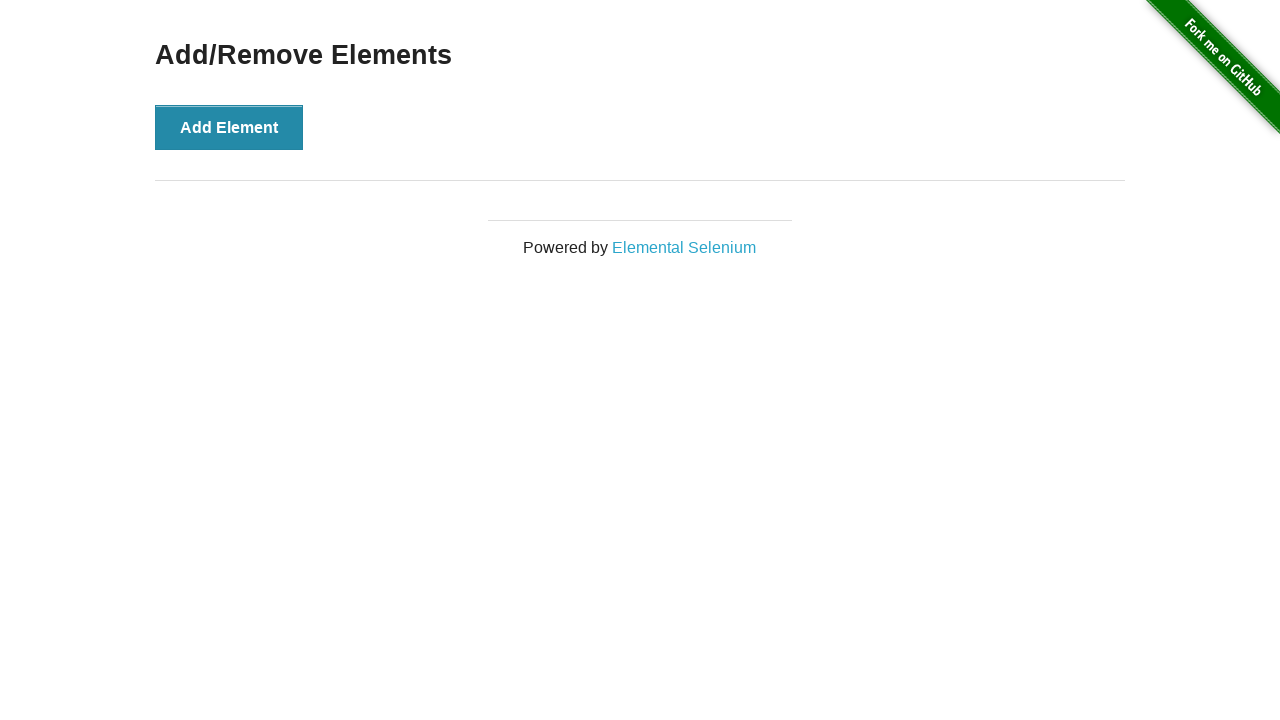

Page heading 'Add/Remove Elements' is visible
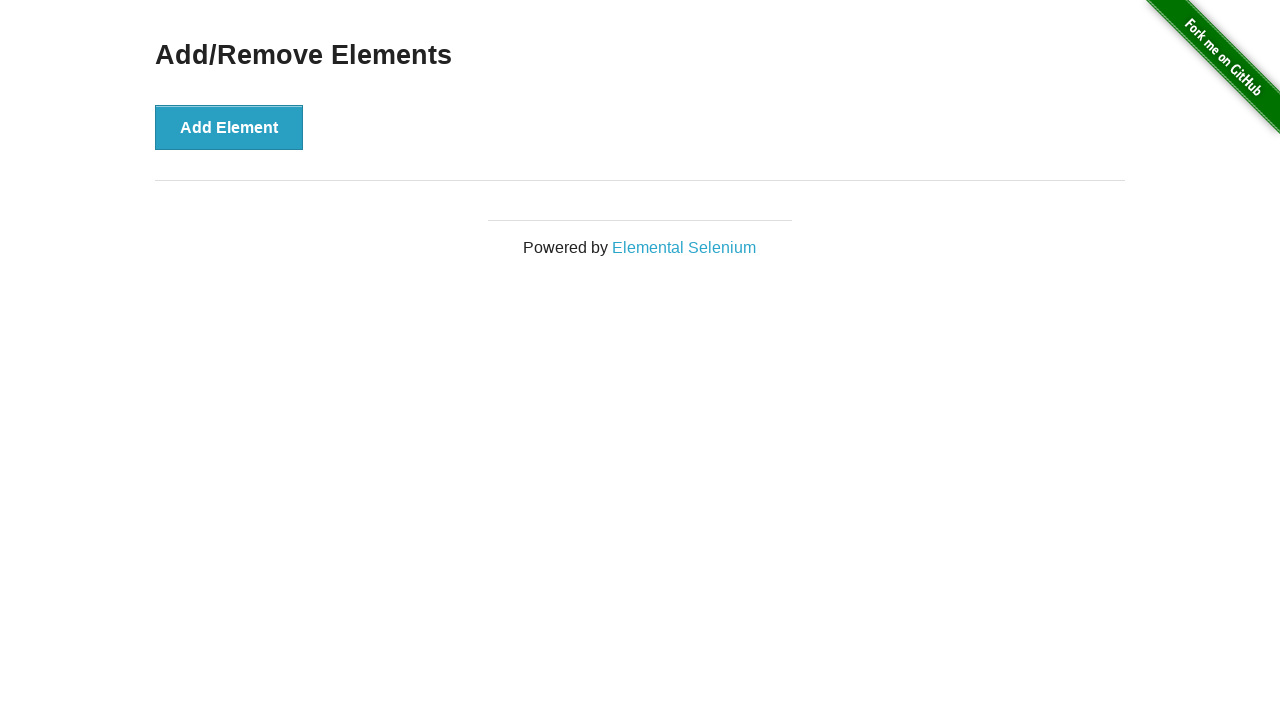

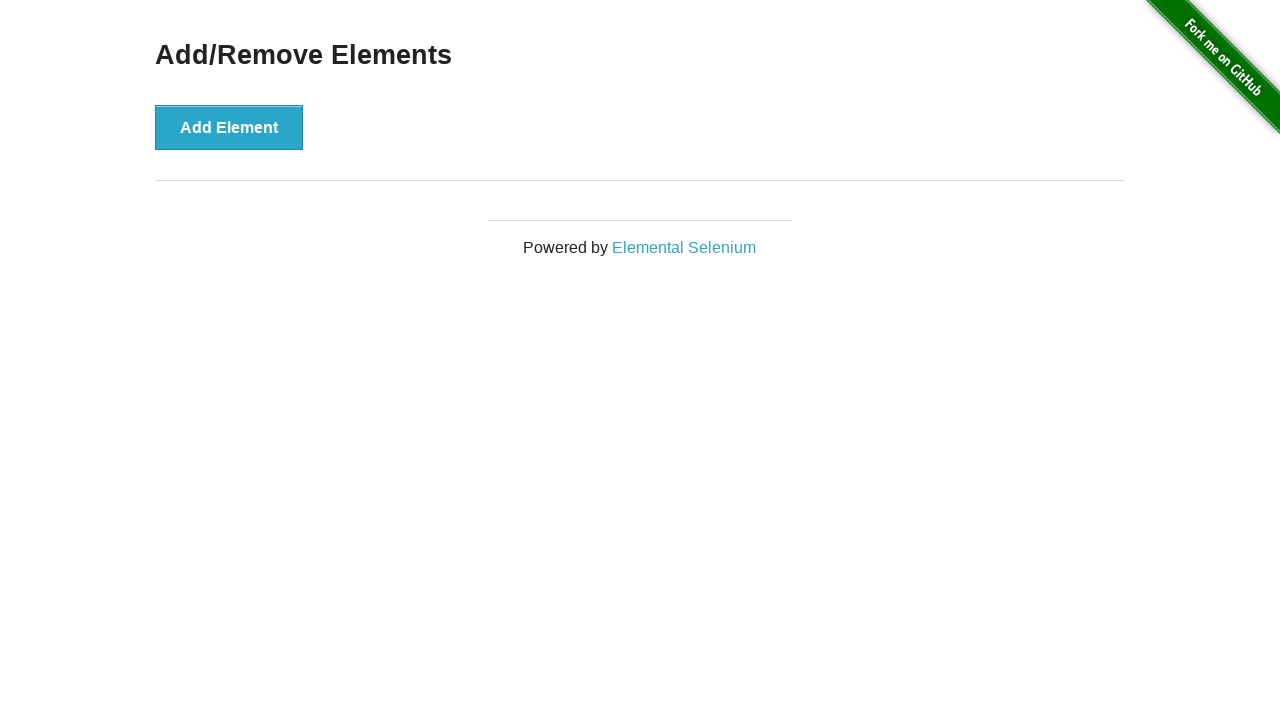